Tests scrolling the page until a specific element (Upload Files heading) is visible

Starting URL: https://testautomationpractice.blogspot.com/

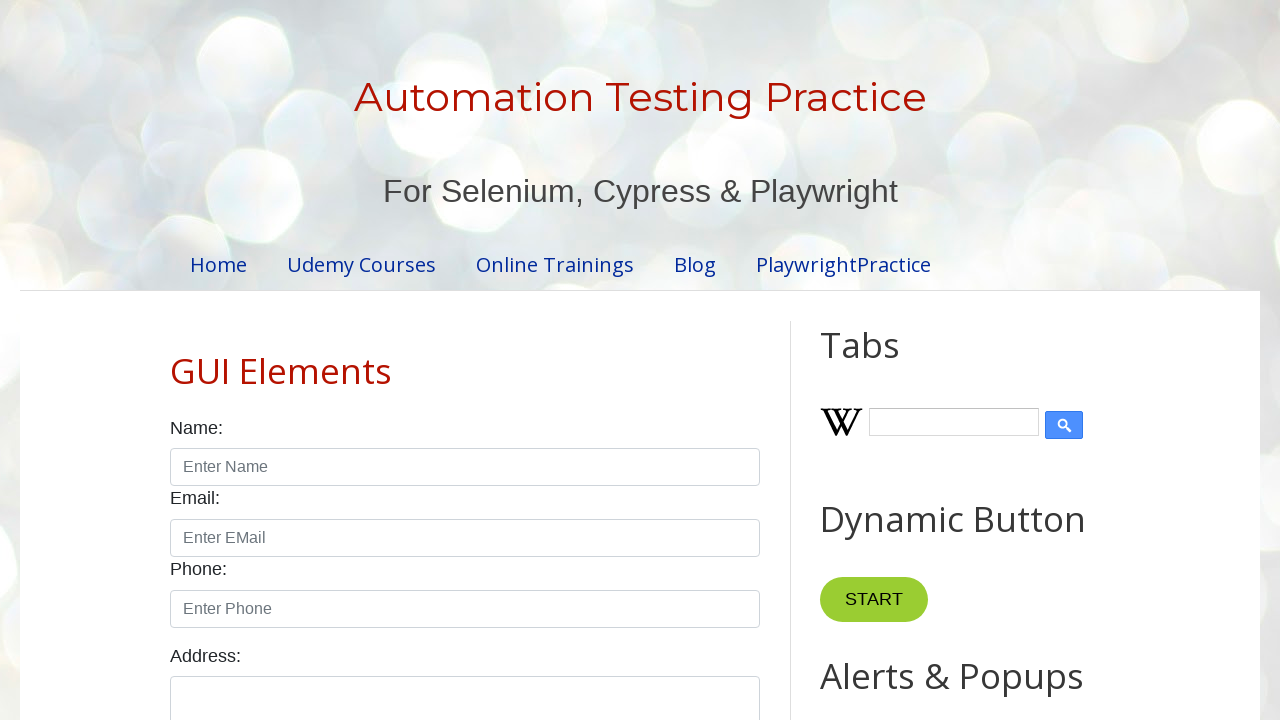

Located the 'Upload Files' heading element
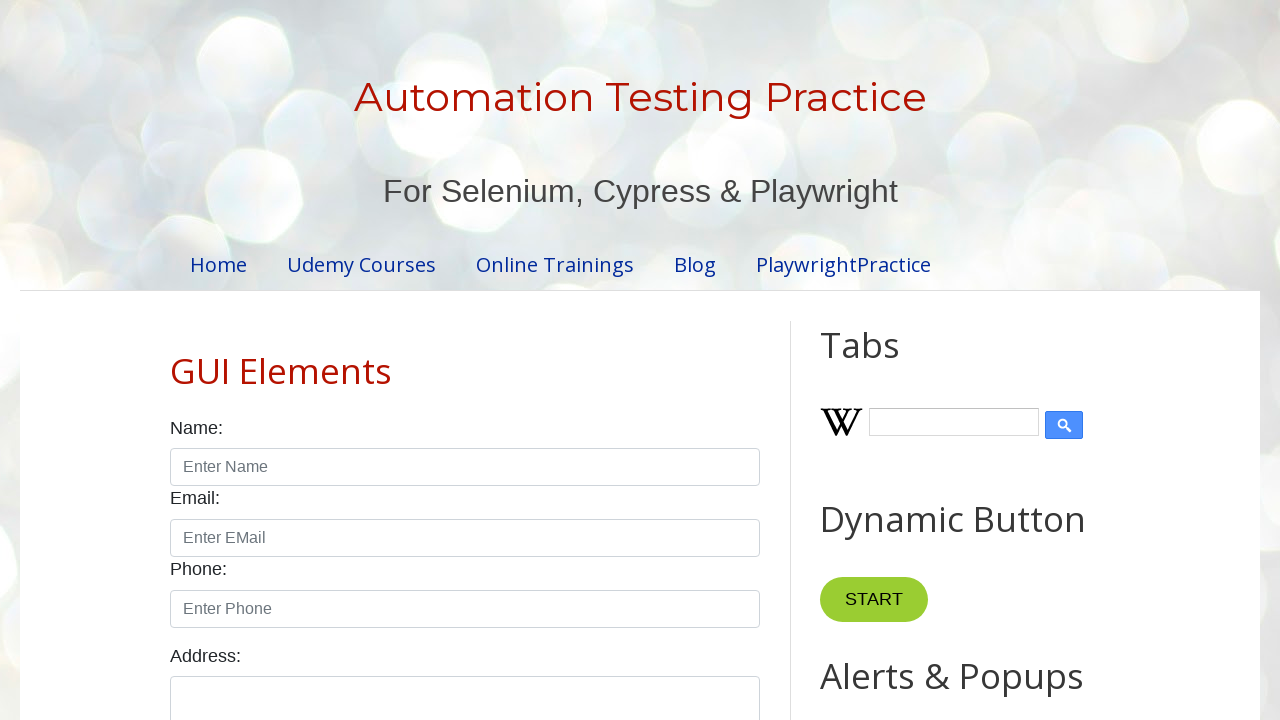

Scrolled the page until 'Upload Files' heading is visible
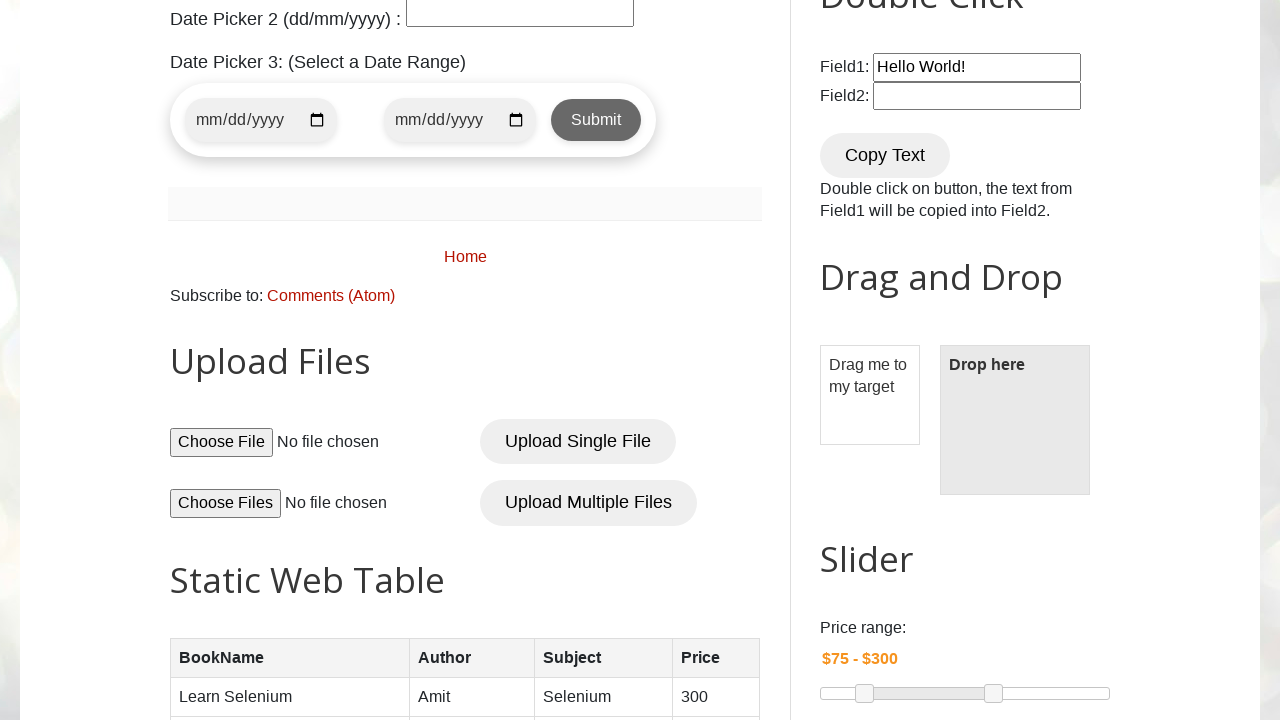

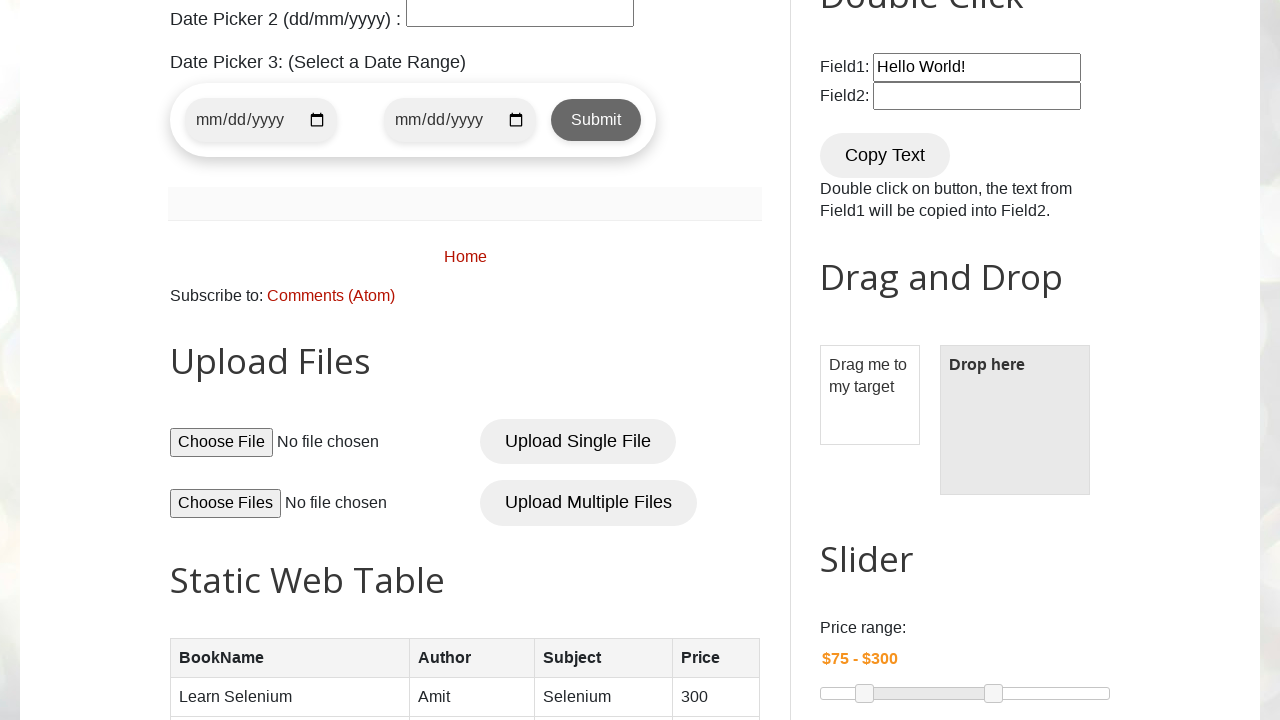